Tests double-click functionality on the DemoQA buttons page by navigating to Elements, clicking Buttons, and performing a double-click action to verify the confirmation message appears.

Starting URL: https://demoqa.com/

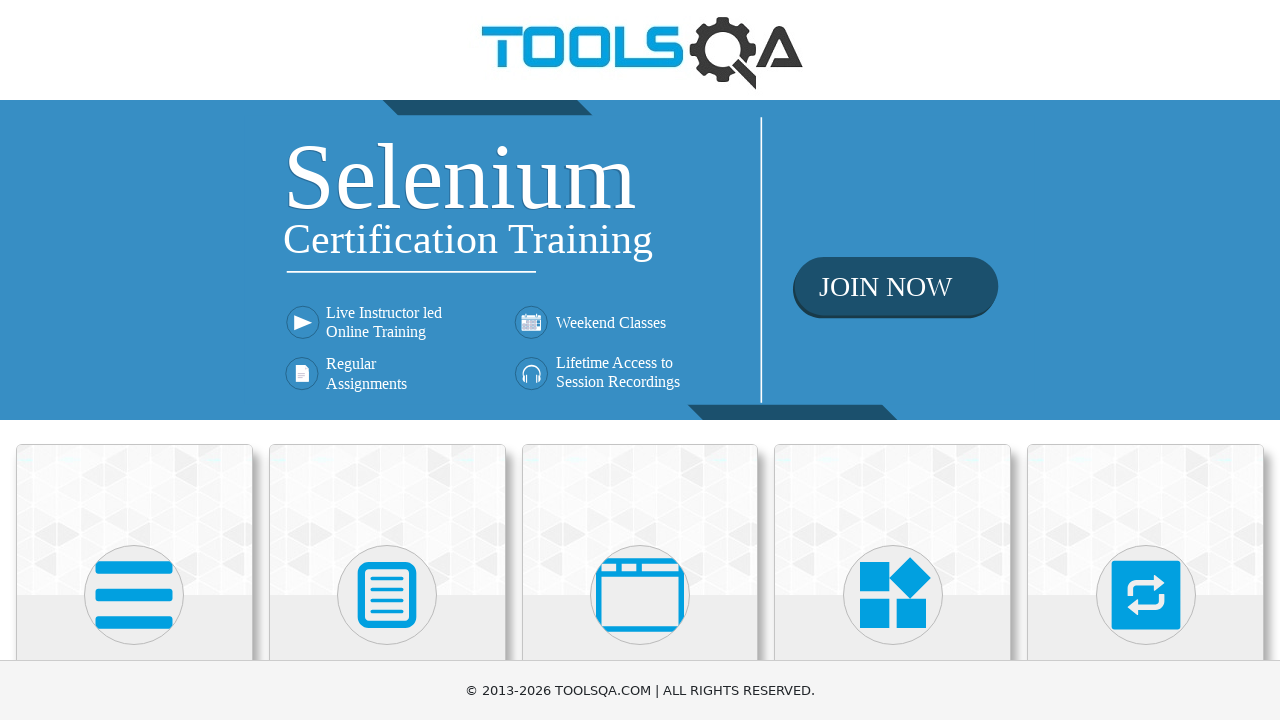

Clicked on Elements card to navigate to Elements section at (134, 360) on xpath=//h5[text()='Elements']
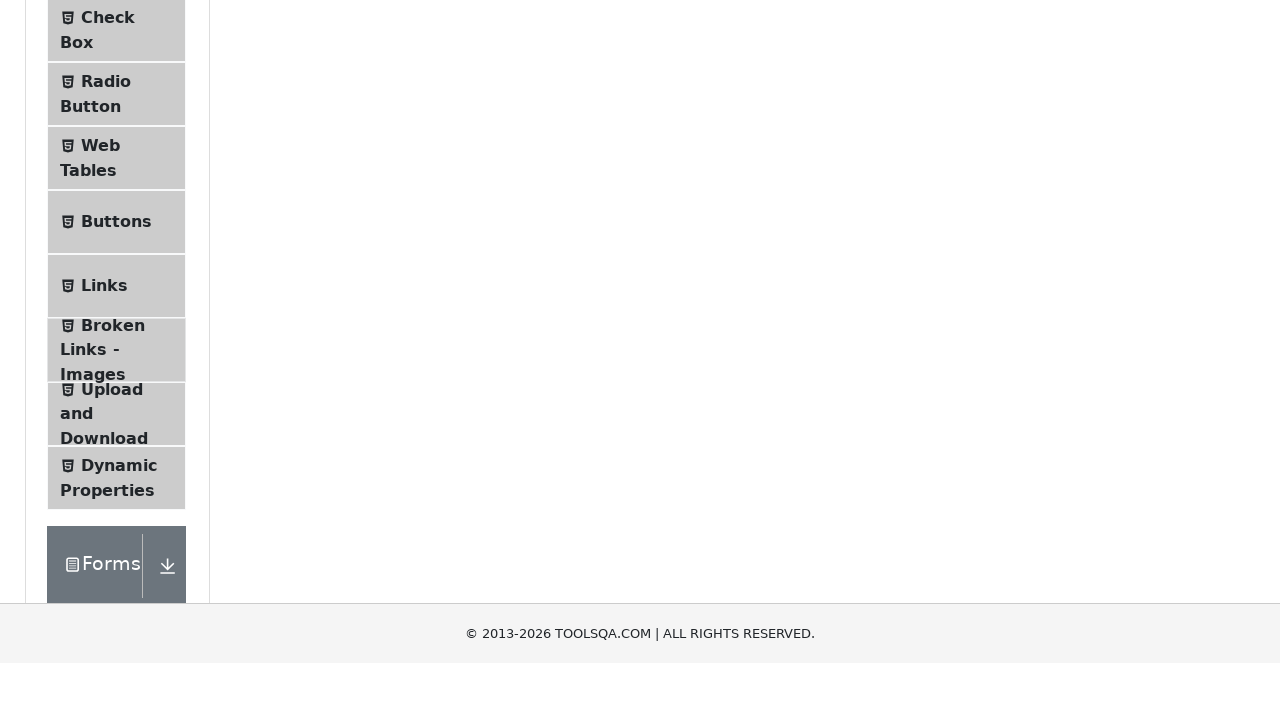

Clicked on Buttons menu item to open buttons page at (116, 517) on xpath=//span[@class='text' and text()='Buttons']
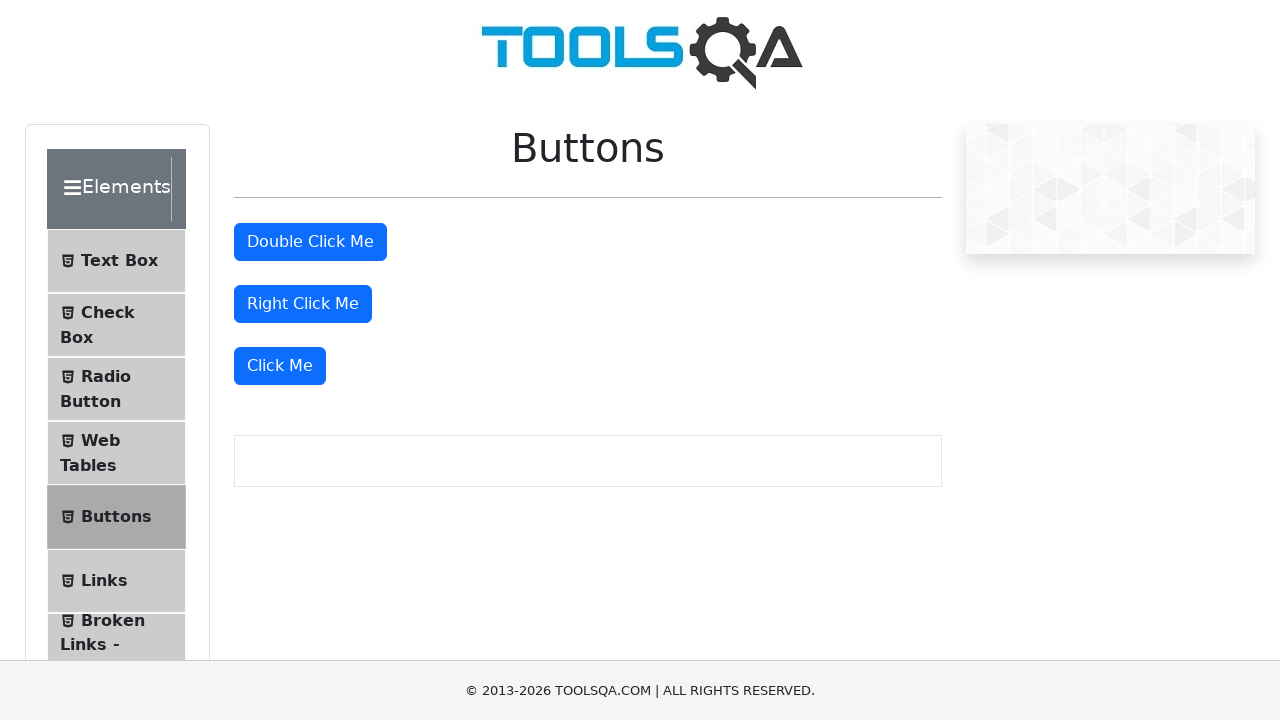

Performed double-click action on the double click button at (310, 242) on #doubleClickBtn
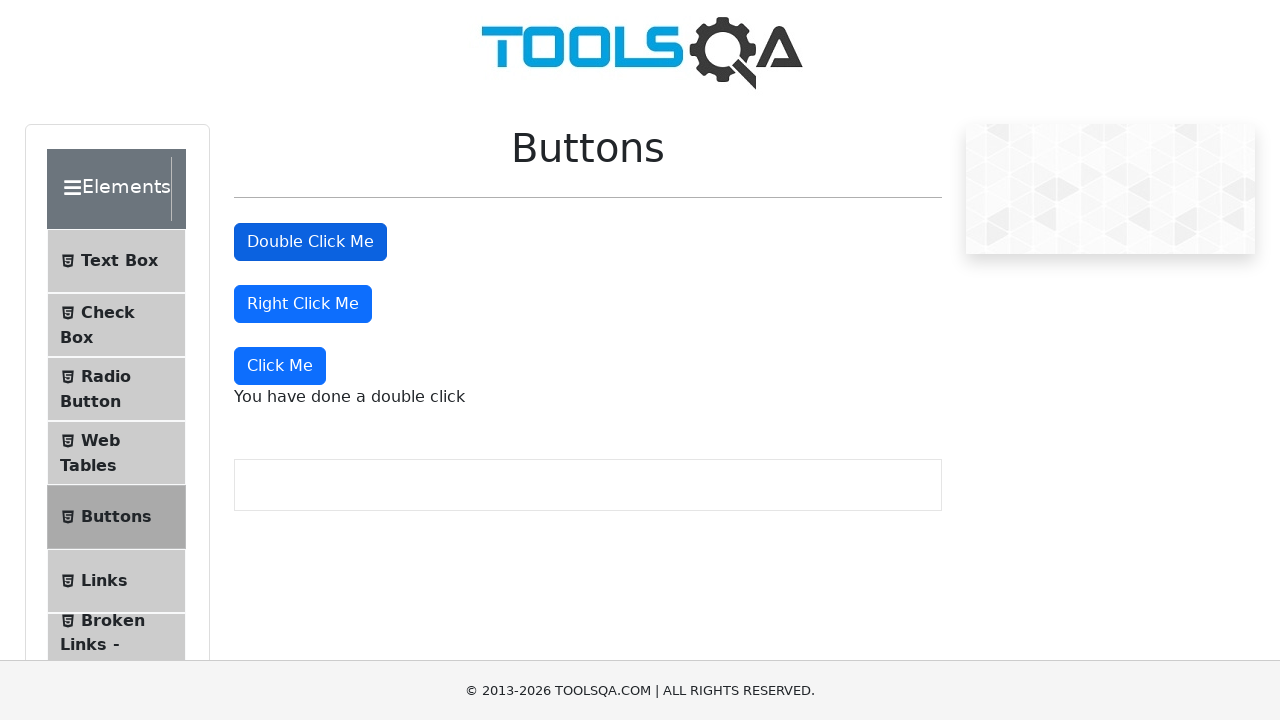

Waited for double-click confirmation message to appear
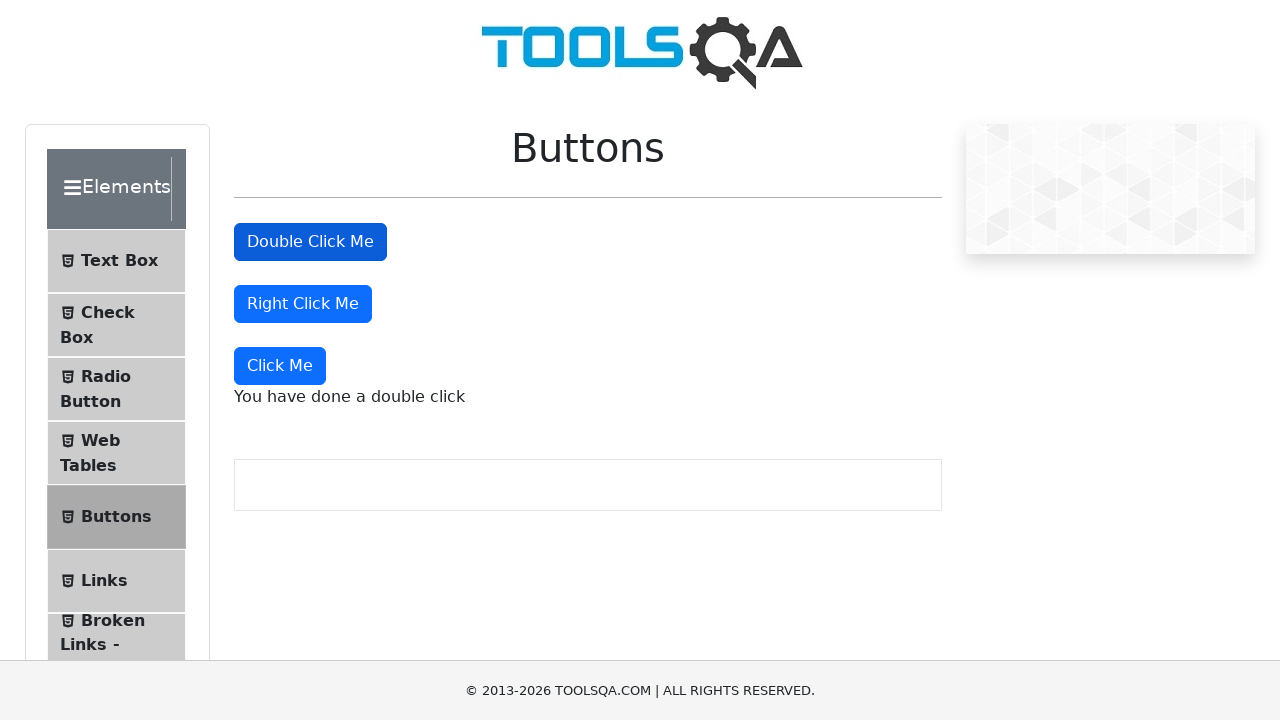

Retrieved double-click message text content
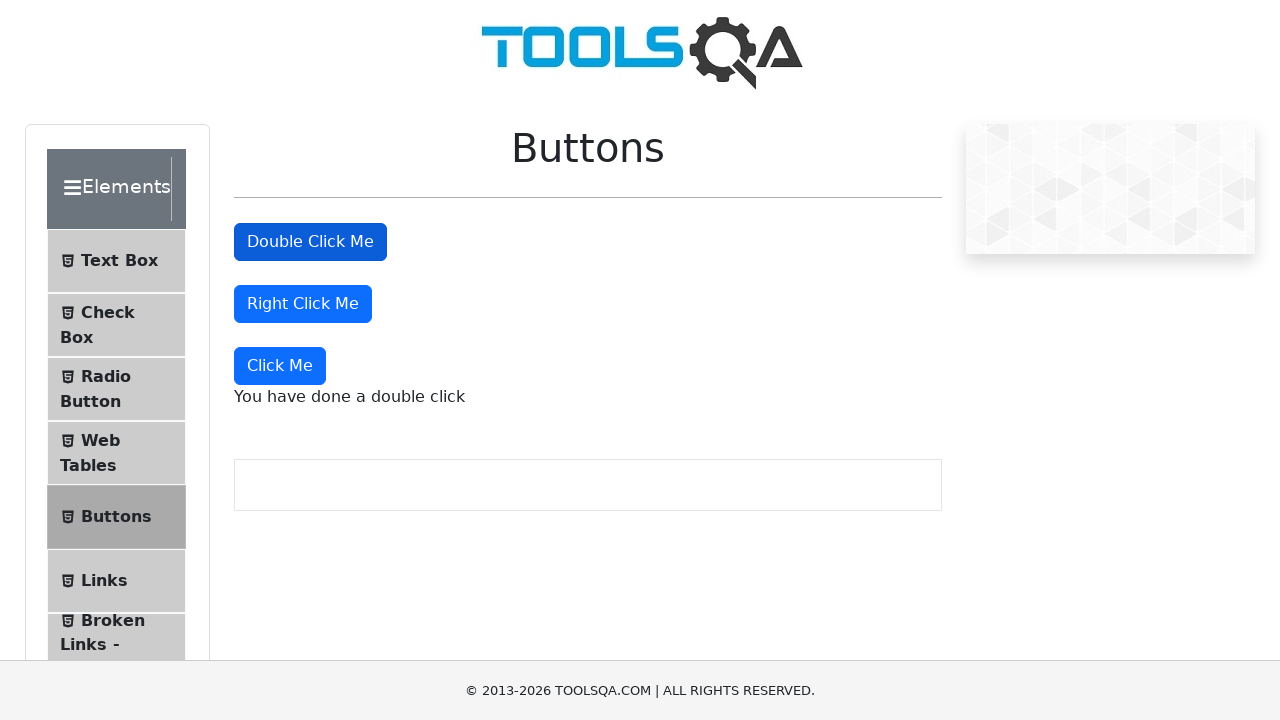

Verified that message text equals 'You have done a double click'
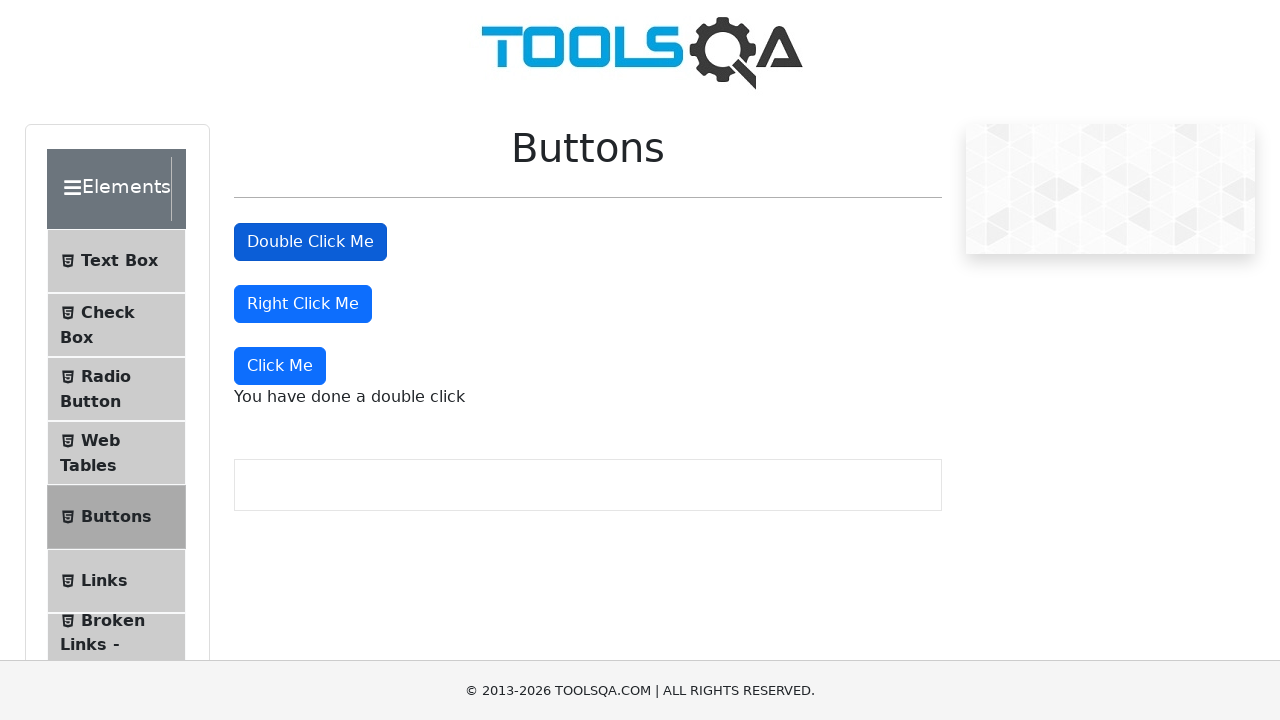

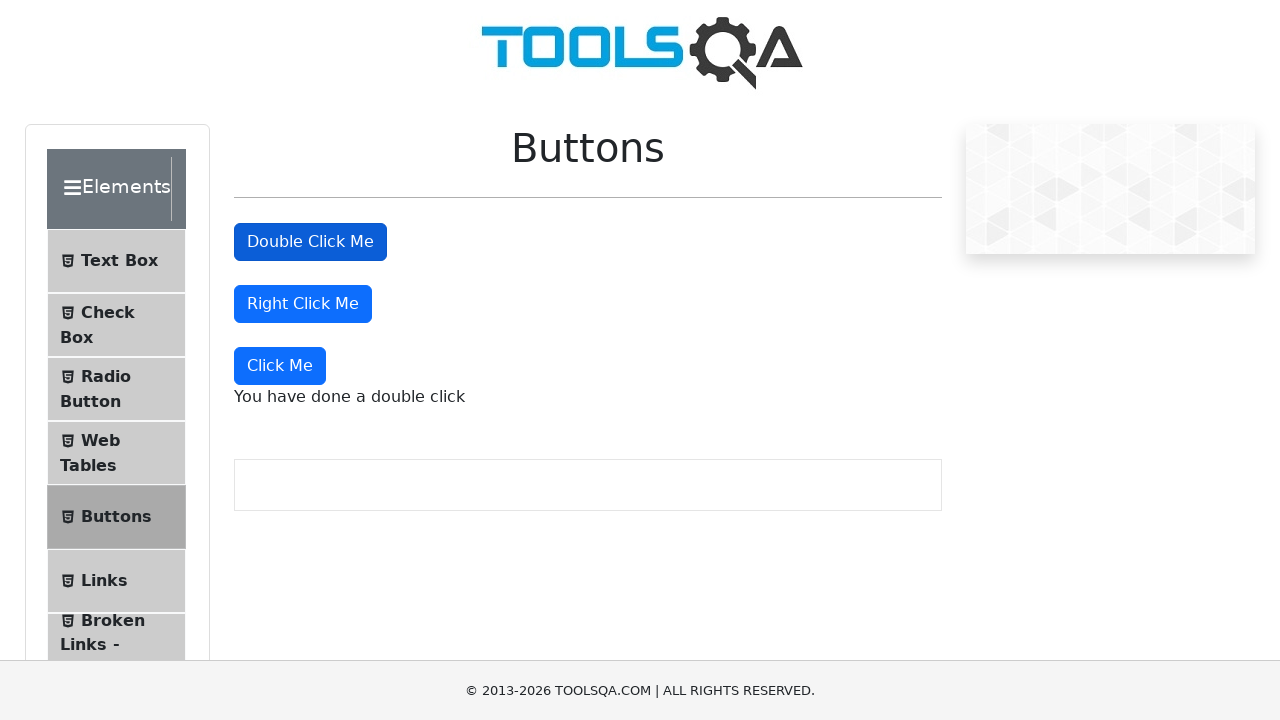